Tests auto-suggestive dropdown functionality by typing partial text, selecting from suggestions, and verifying the selected value

Starting URL: https://rahulshettyacademy.com/dropdownsPractise

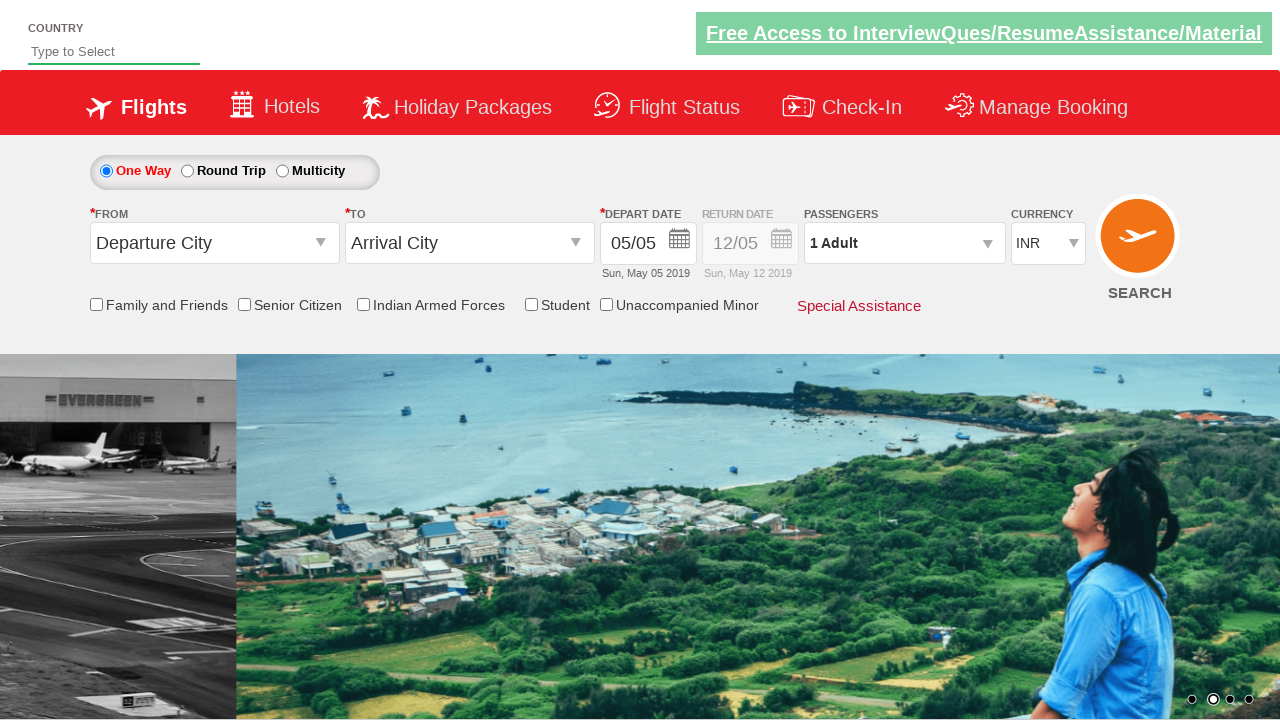

Typed 'in' in the auto-suggestive dropdown field on #autosuggest
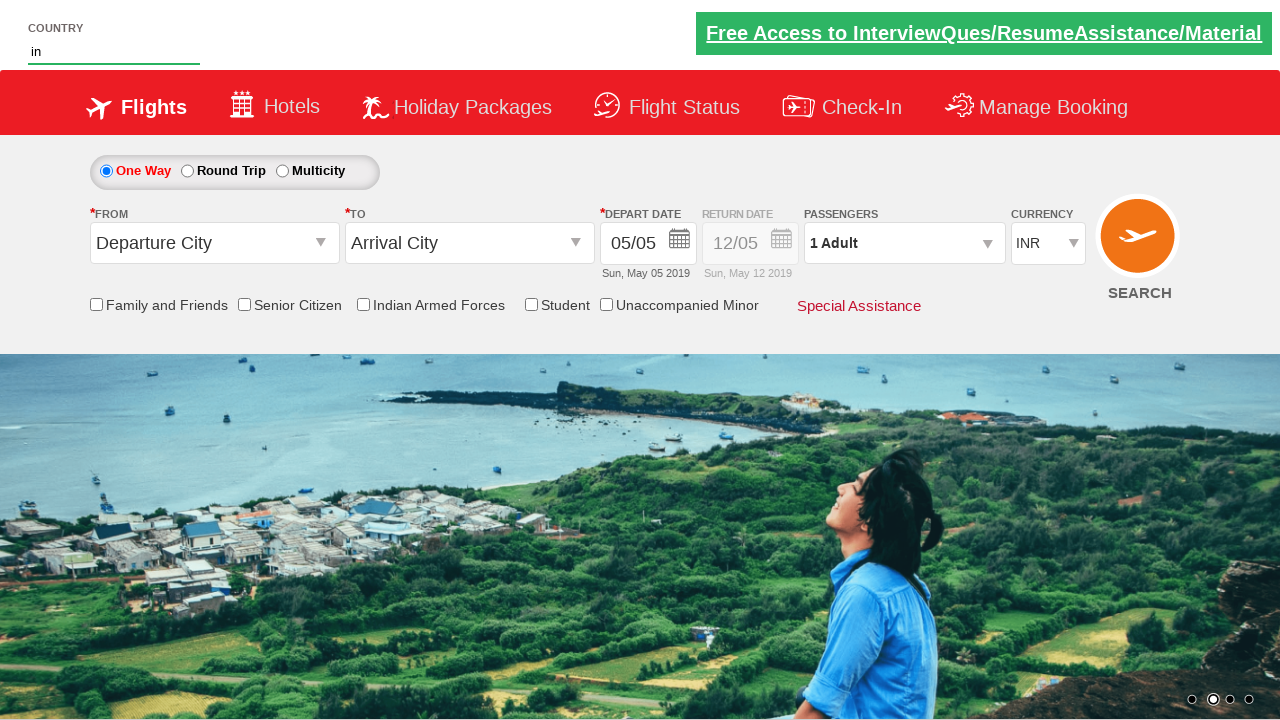

Dropdown suggestions loaded
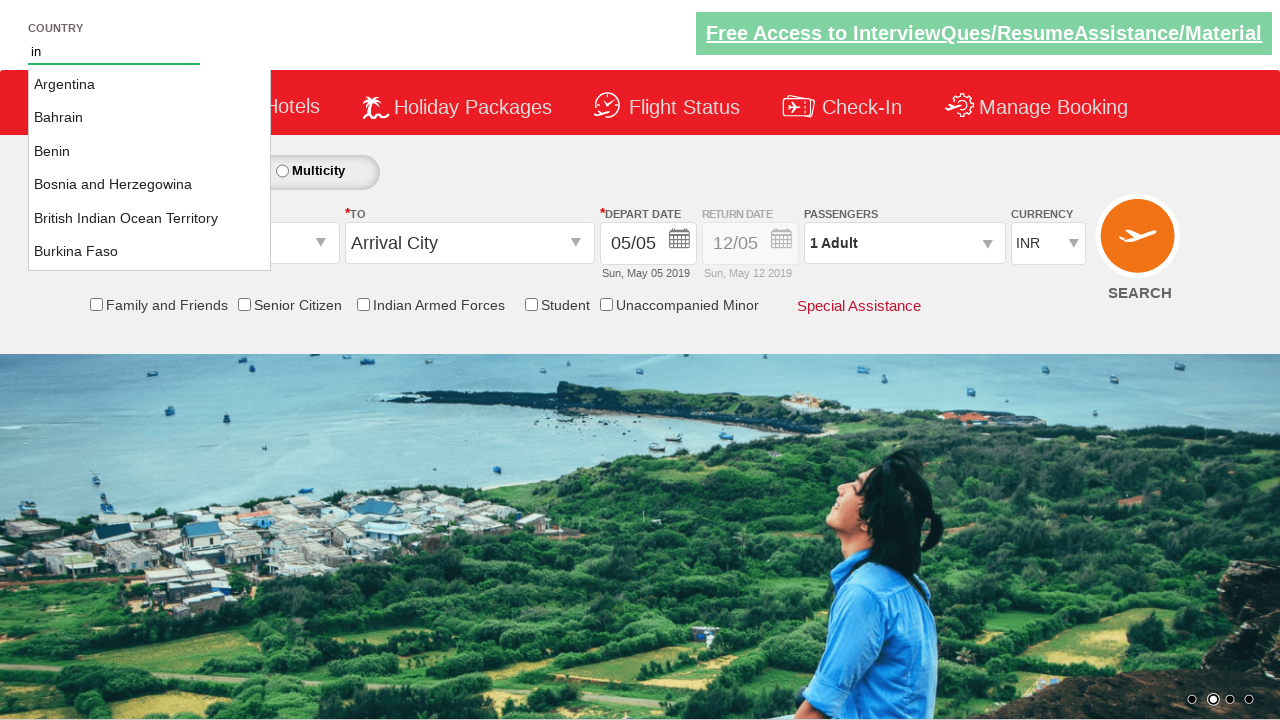

Retrieved list of dropdown suggestion items
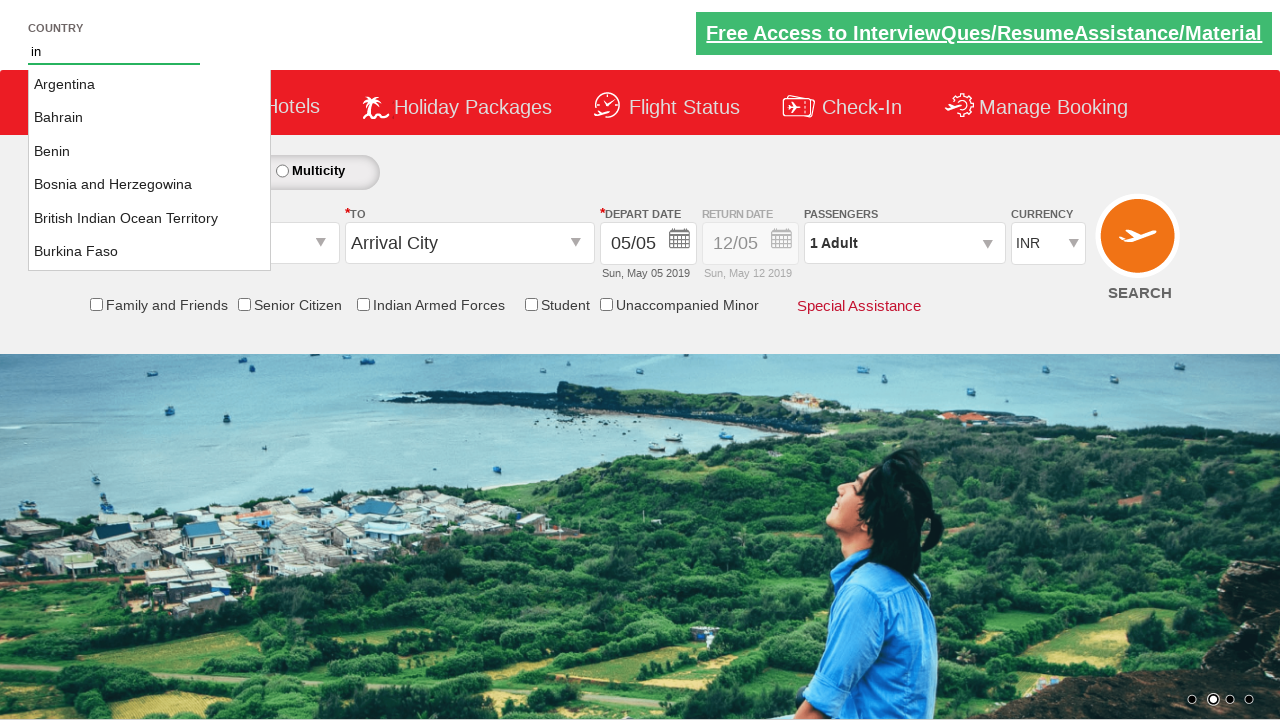

Selected 'India' from the dropdown suggestions at (150, 168) on .ui-menu-item >> nth=15
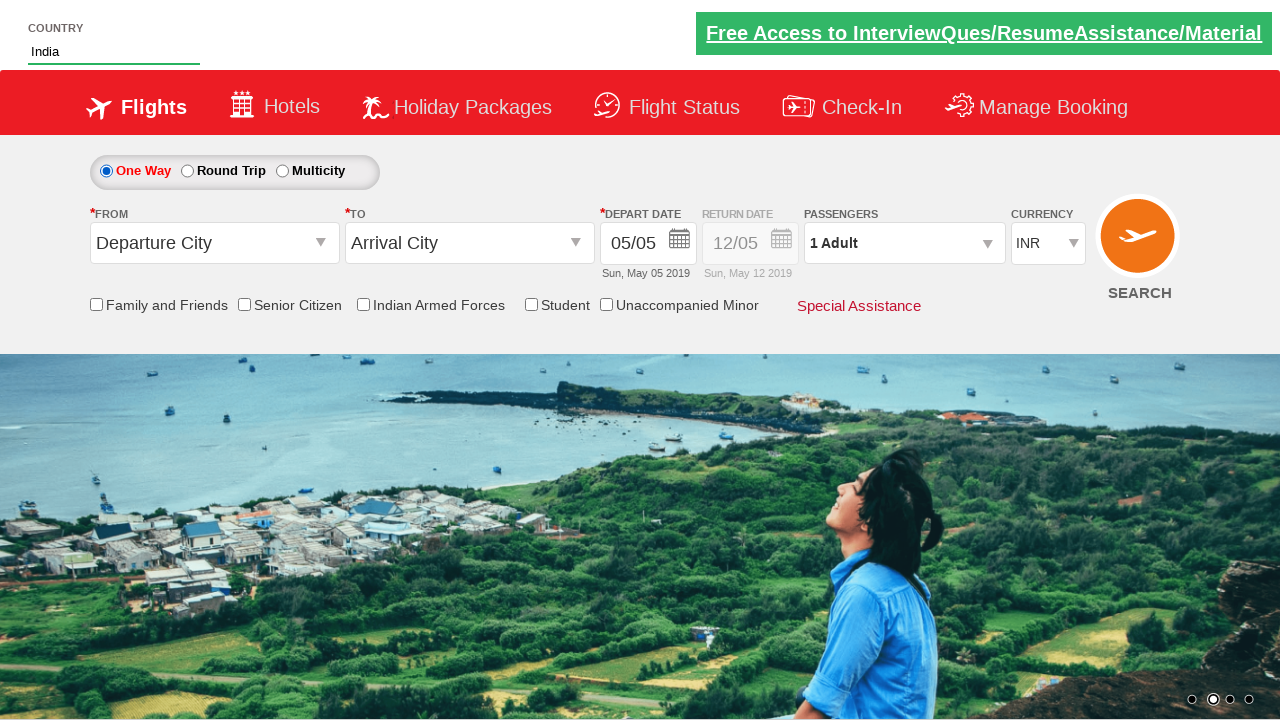

Retrieved the selected value from the dropdown field
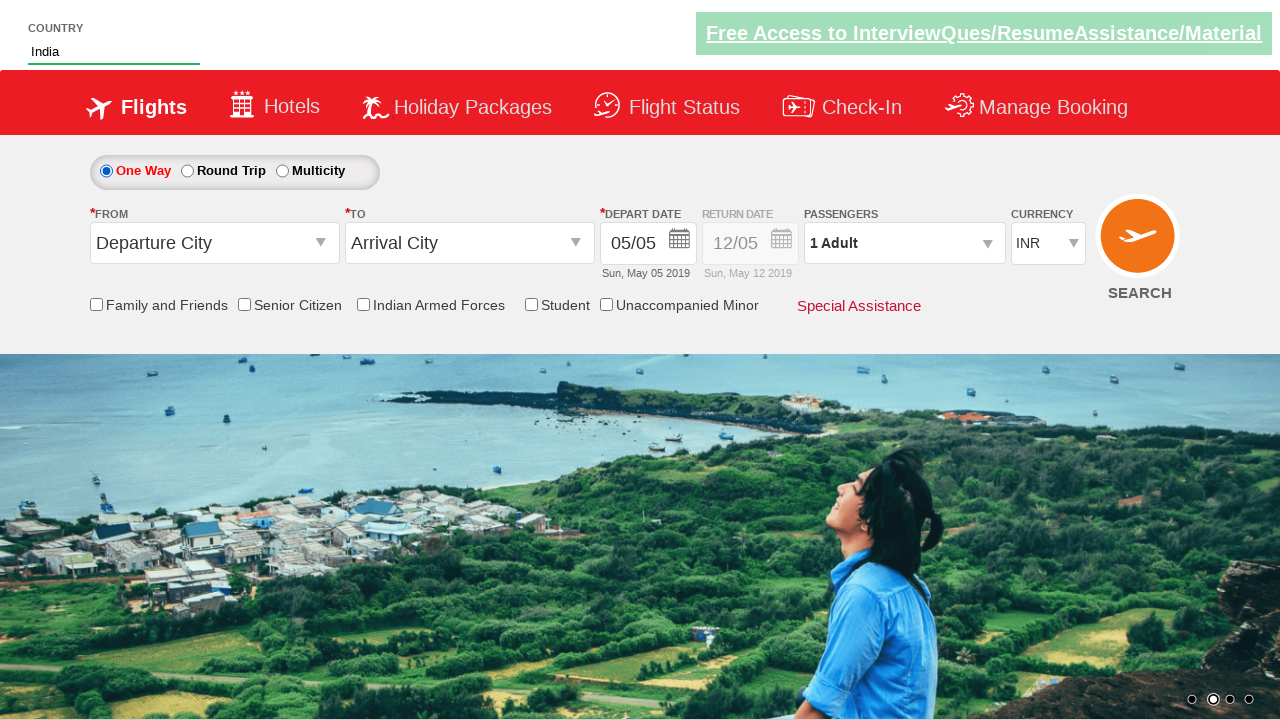

Verified that the selected value is 'India'
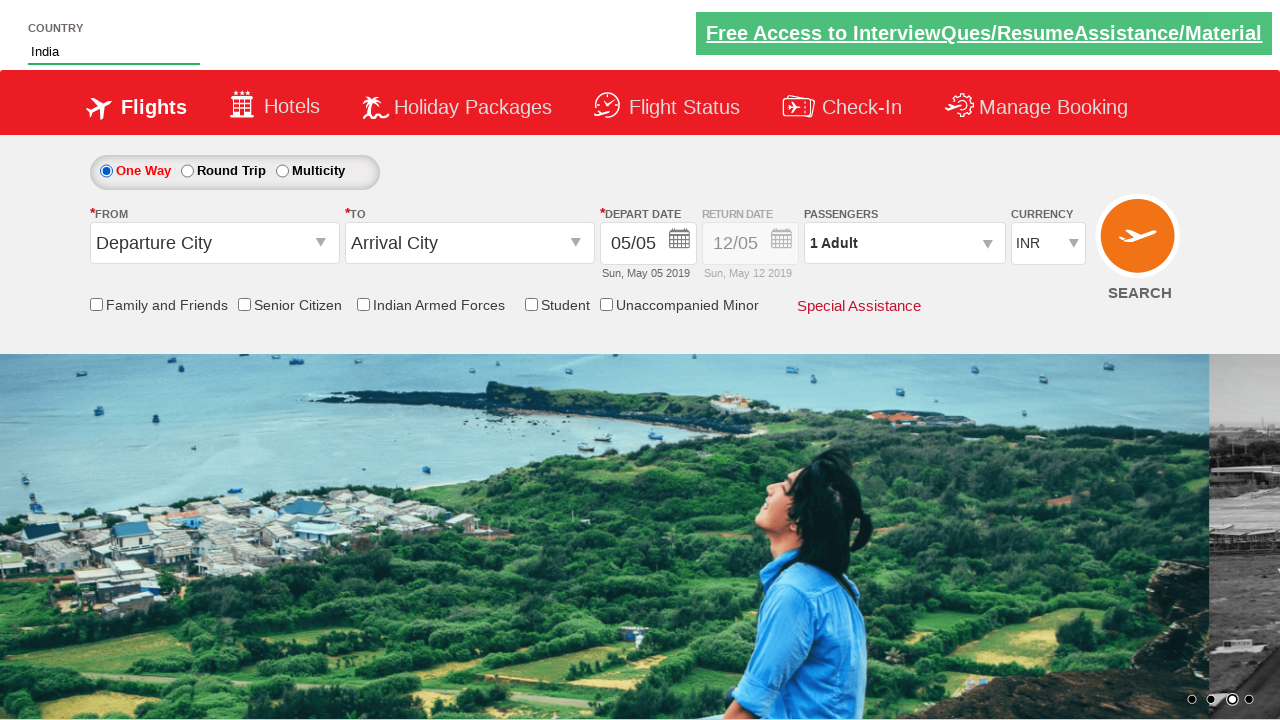

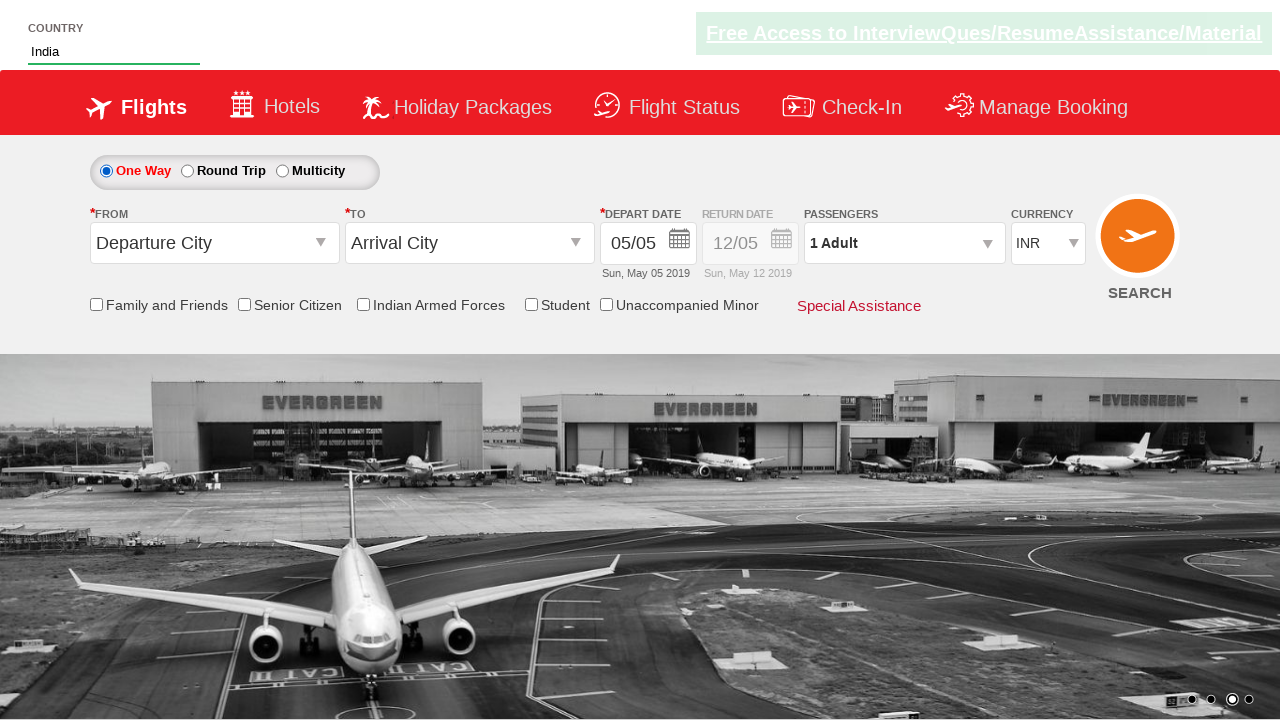